Navigates to a GitHub Pages site, clicks a dynamically calculated link text (based on pi^e*10000), then fills out a simple form with first name, last name, city, and country information before submitting.

Starting URL: http://suninjuly.github.io/find_link_text

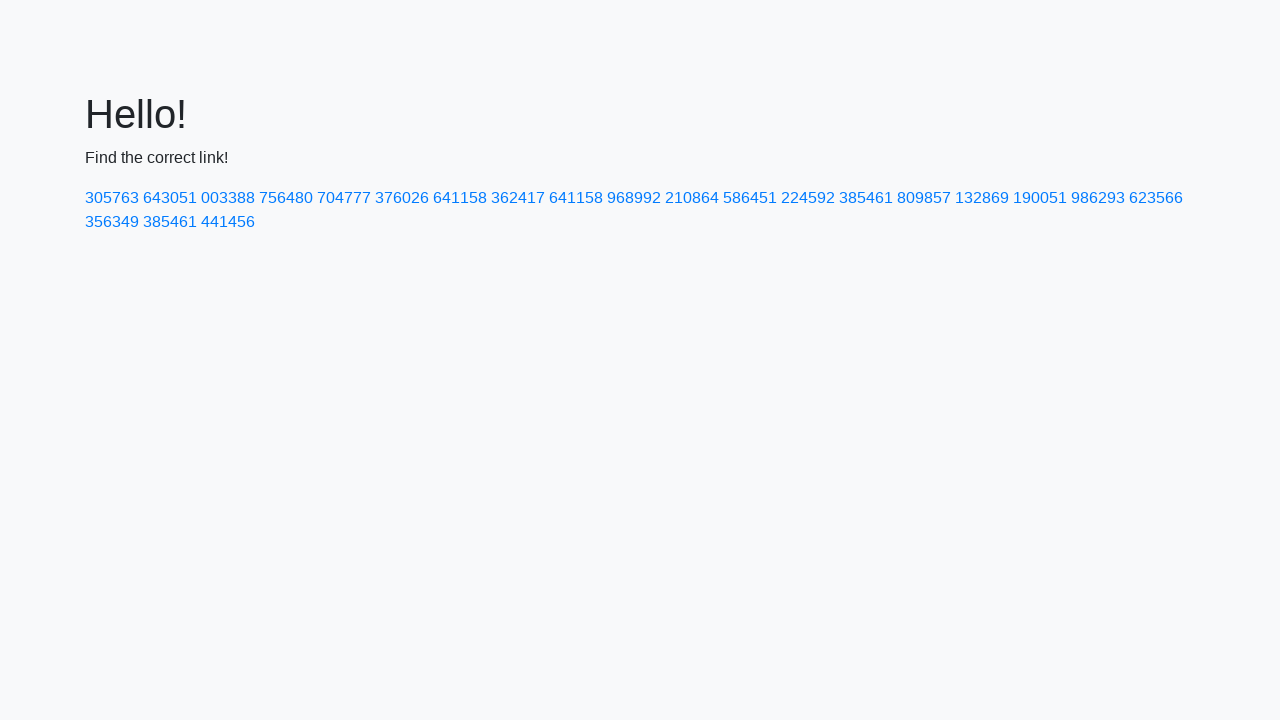

Clicked link with dynamically calculated text '224592' (ceil(pi^e * 10000)) at (808, 198) on text=224592
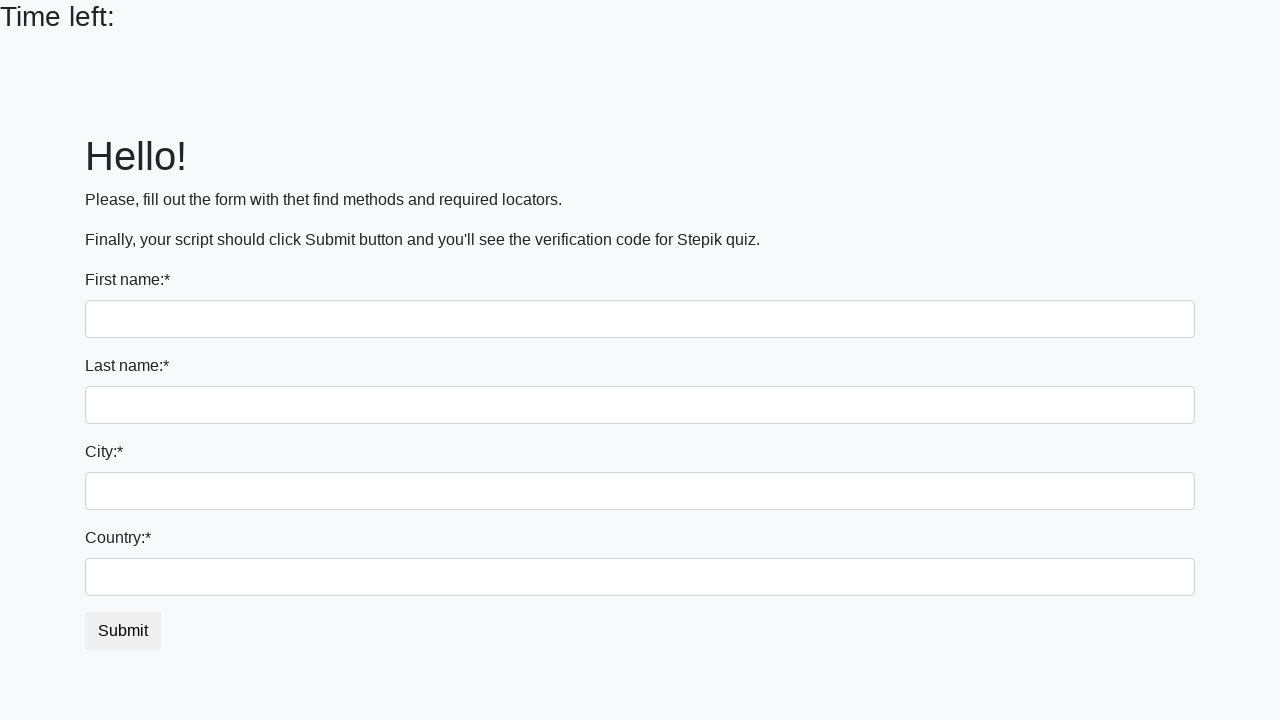

Filled first name field with 'Ivan' on input
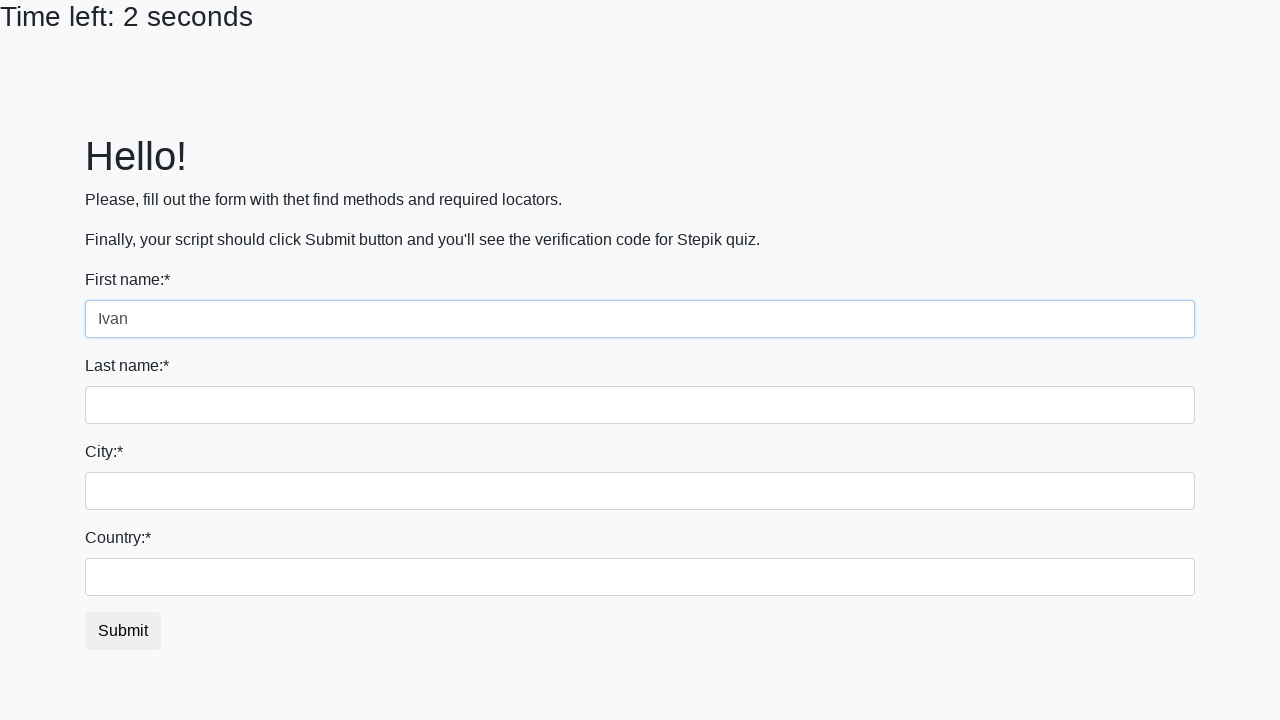

Filled last name field with 'Petrov' on input[name='last_name']
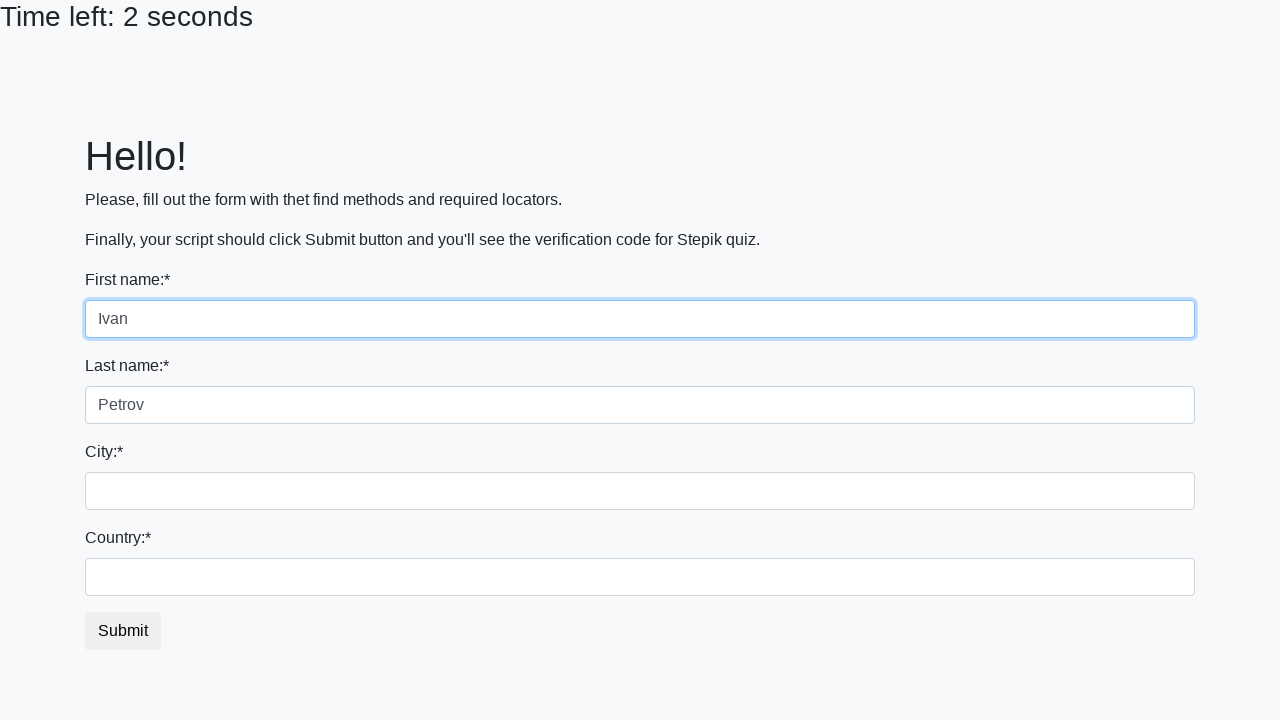

Filled city field with 'Smolensk' on .city
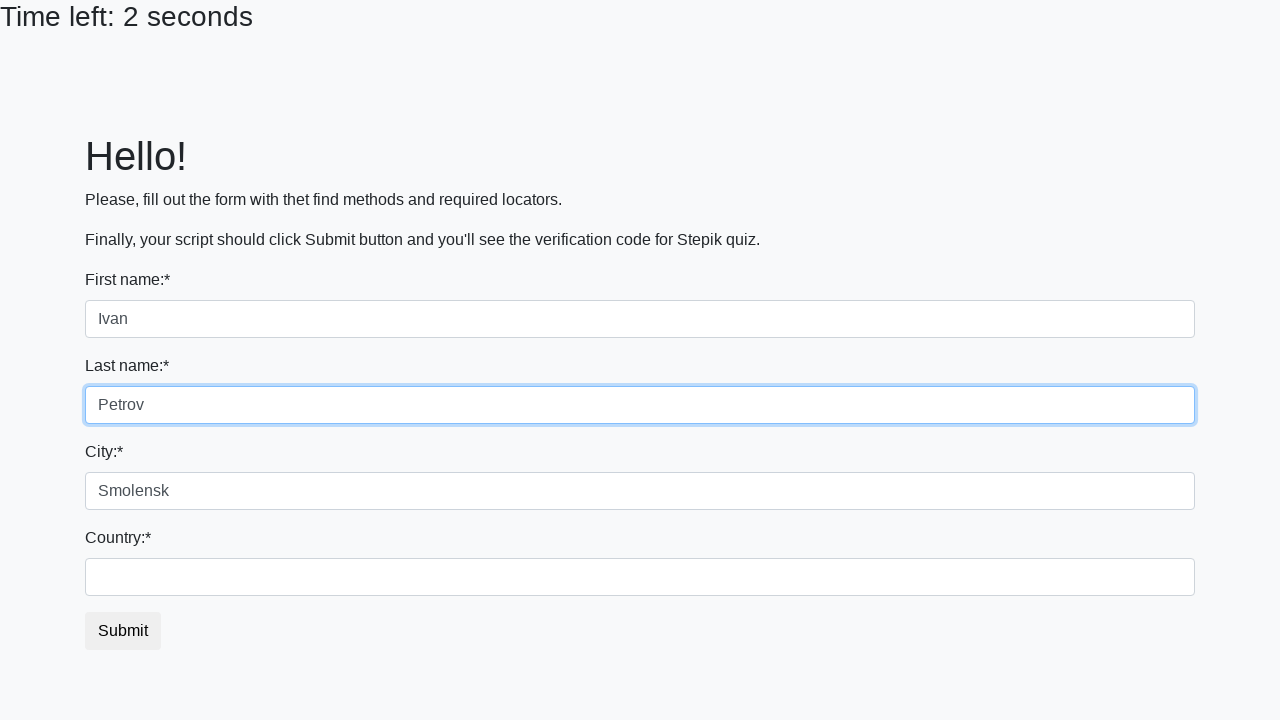

Filled country field with 'Russia' on #country
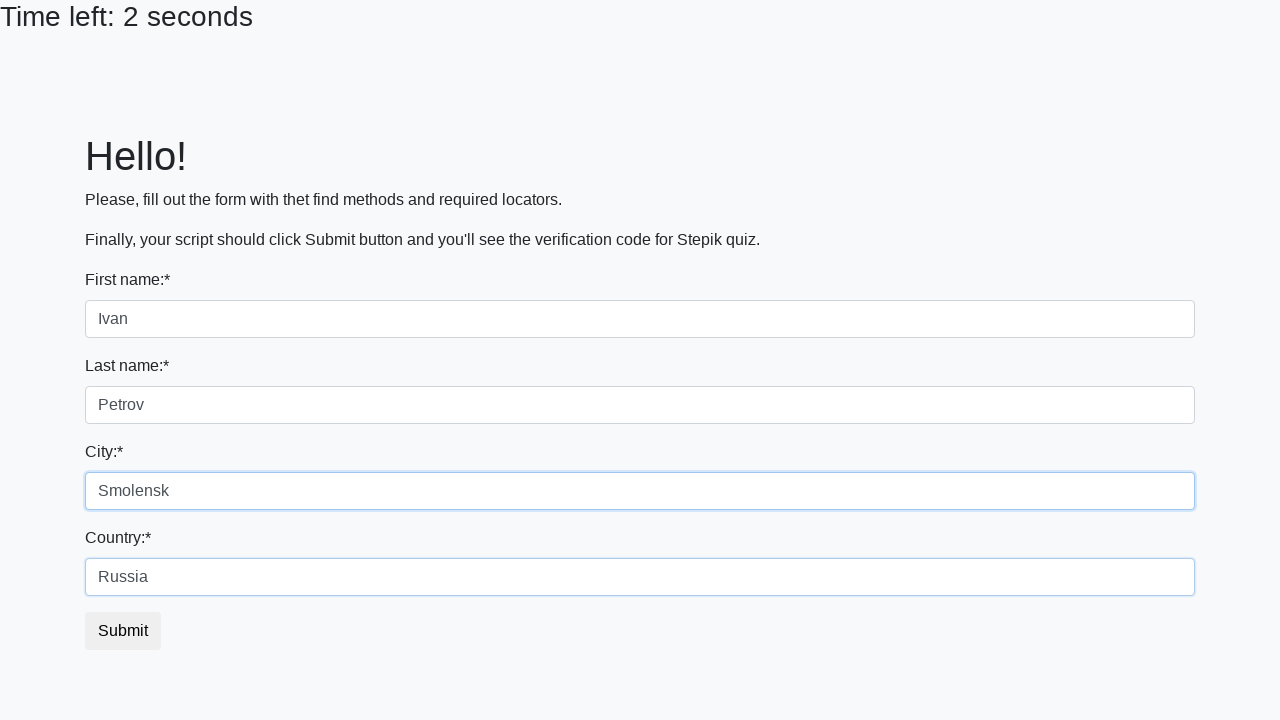

Clicked submit button to submit the form at (123, 631) on button.btn
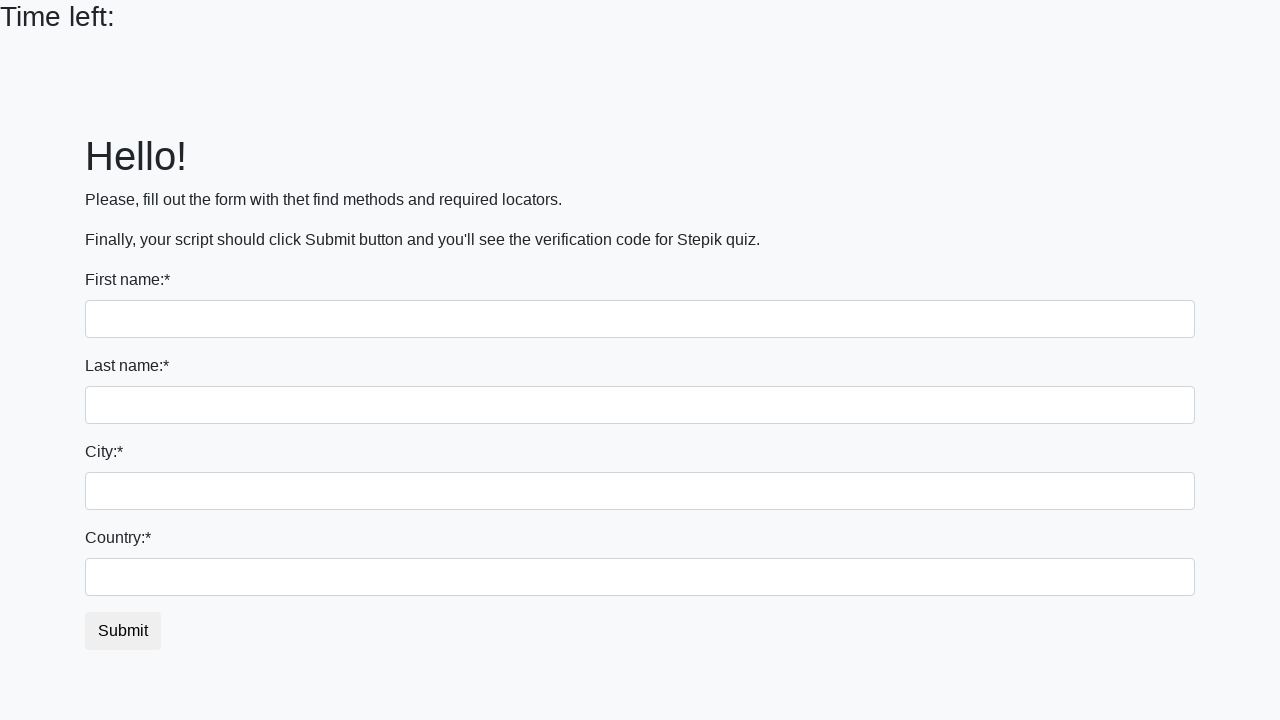

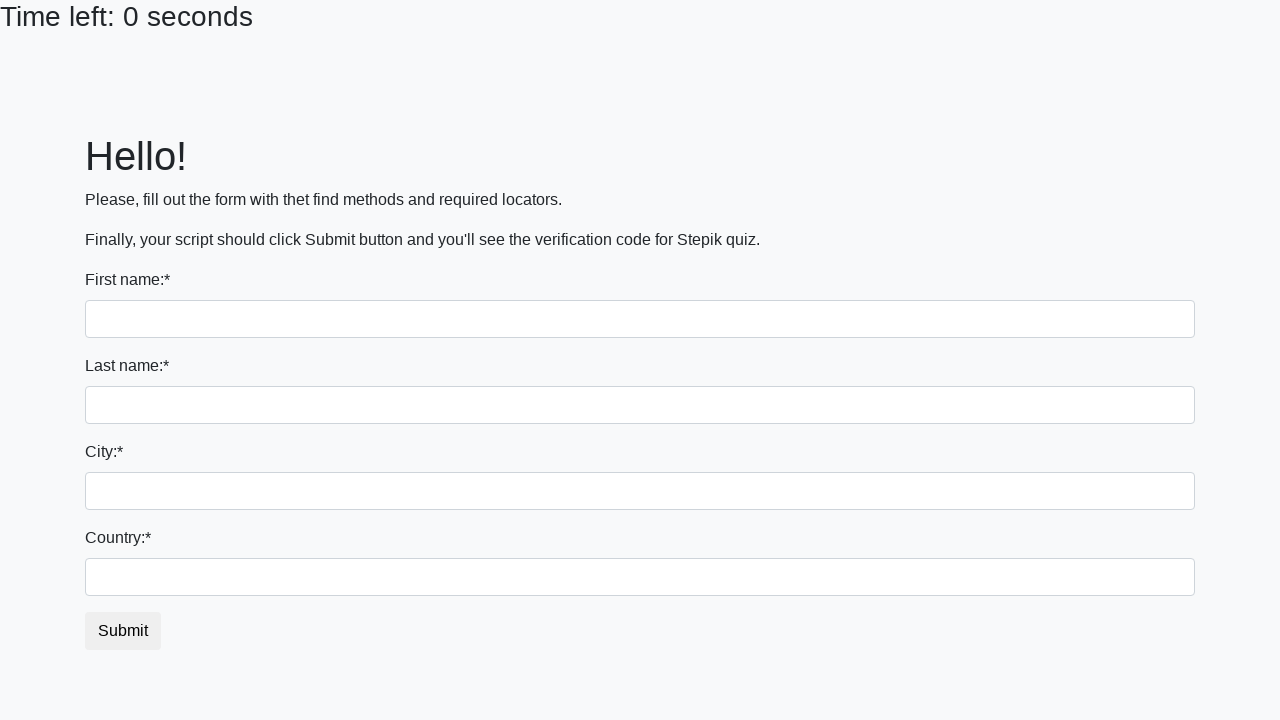